Navigates to W3Schools HTML tables tutorial page, scrolls down to view the example table, and interacts with the customers table to verify table row and cell elements are accessible.

Starting URL: https://www.w3schools.com/html/html_tables.asp

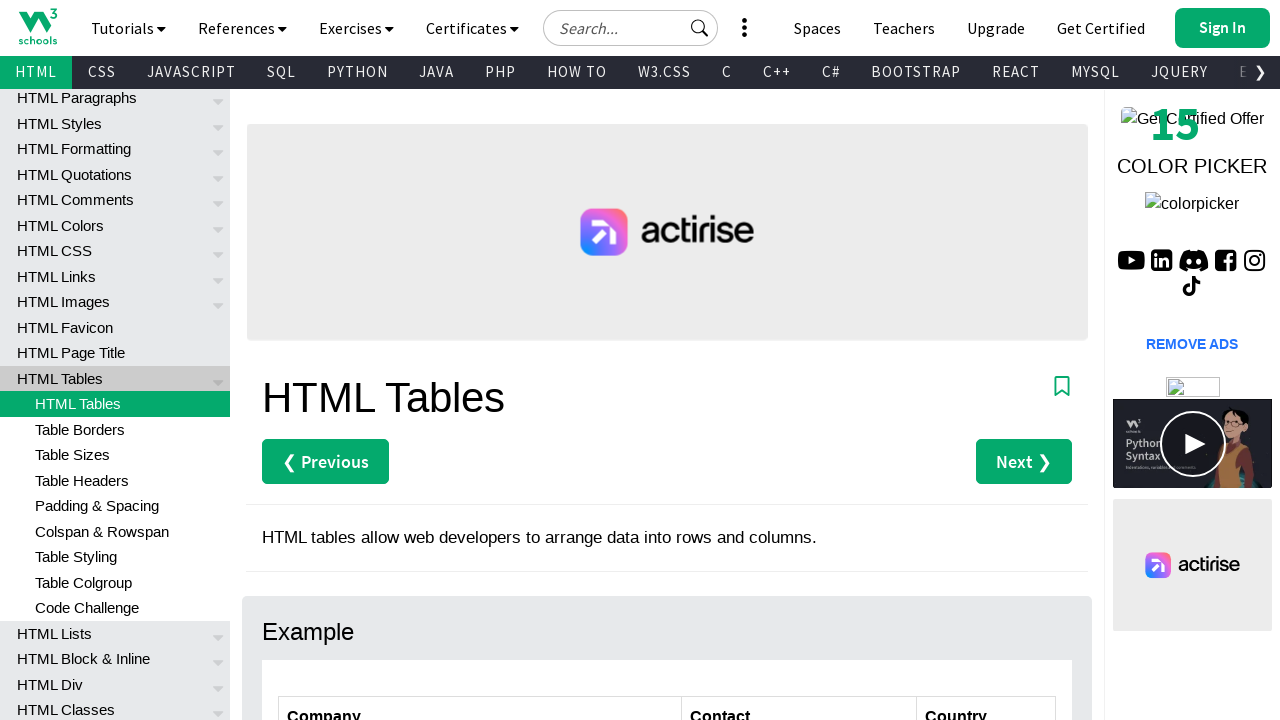

Scrolled down 300 pixels to view the customers table
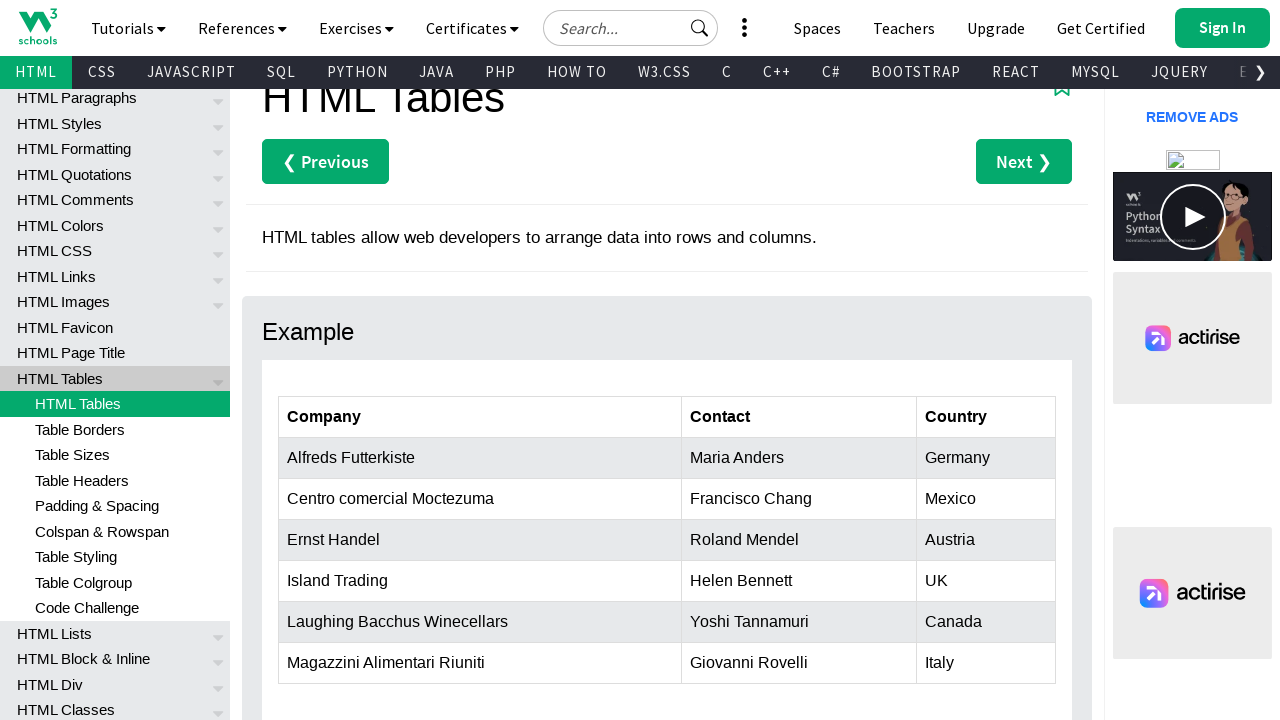

Customers table with id 'customers' became visible
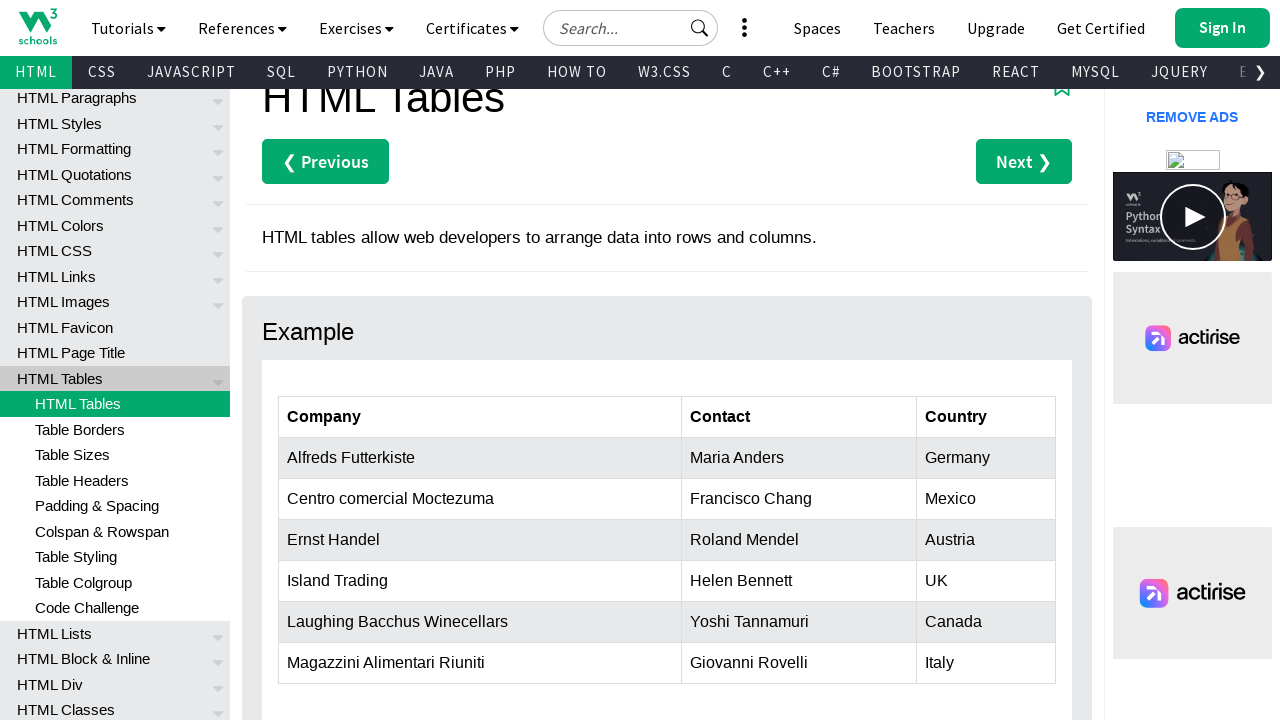

First row of customers table is ready
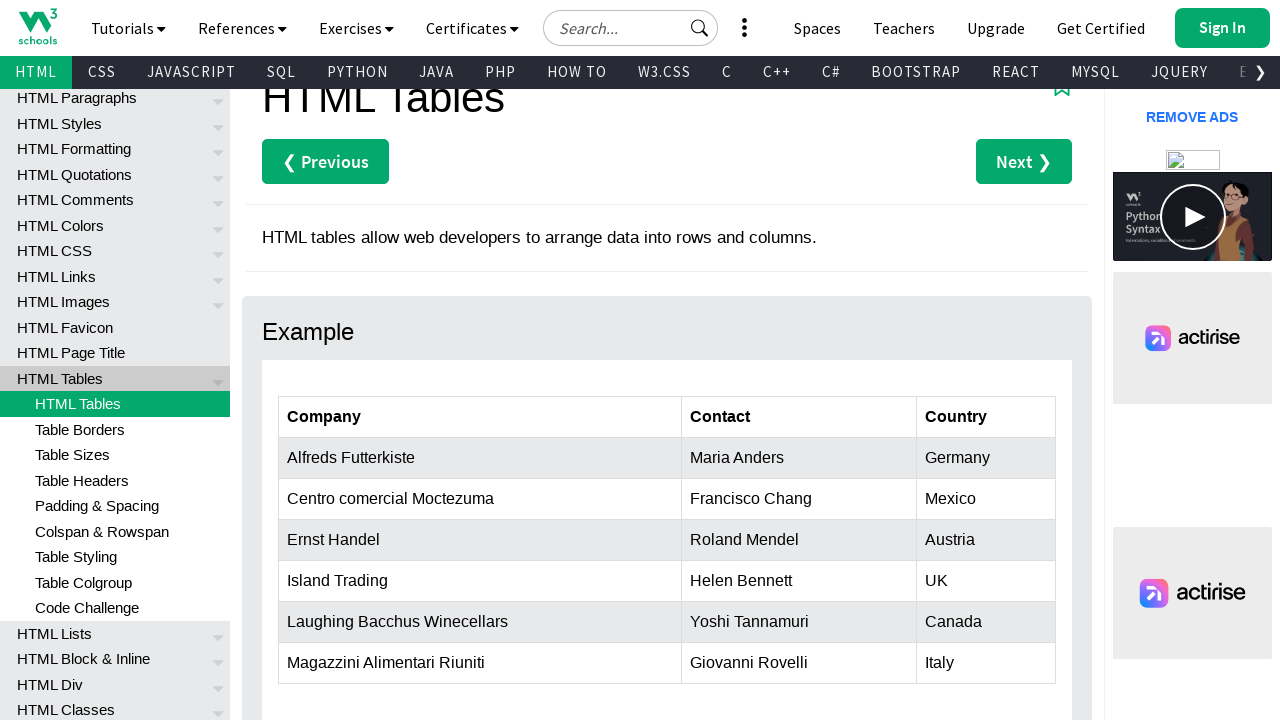

Second cell in the 5th row of customers table is accessible
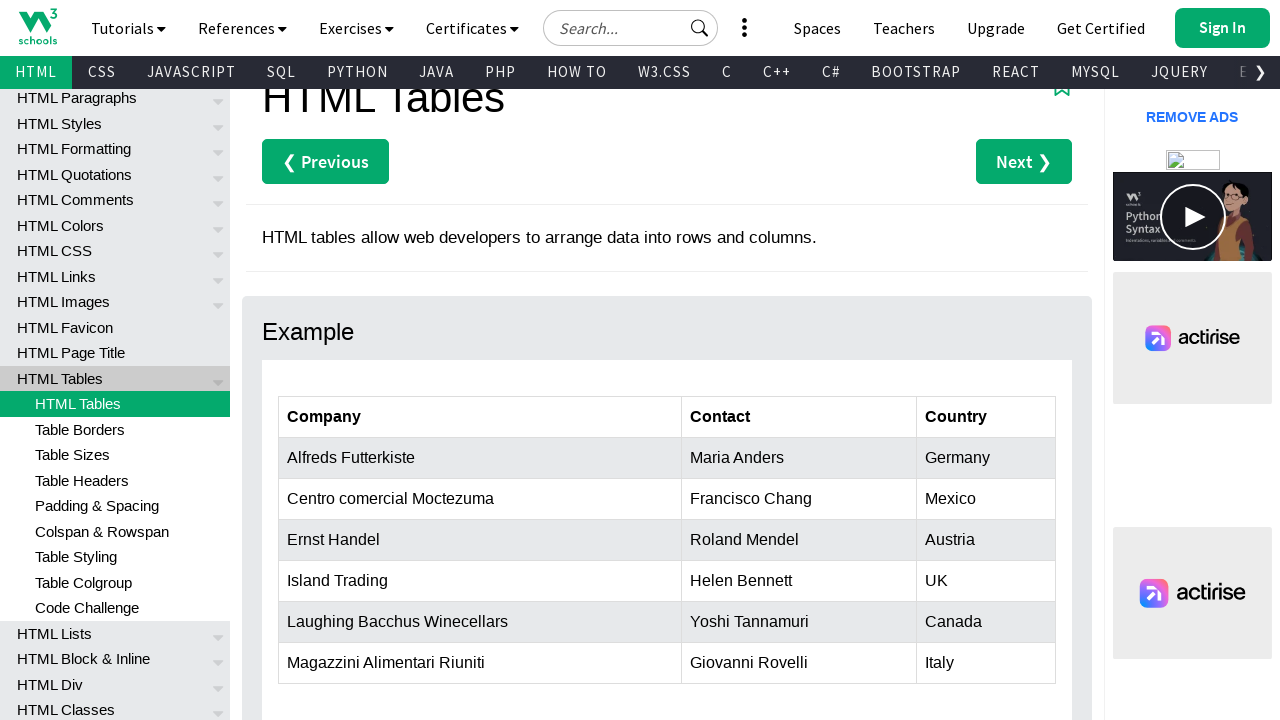

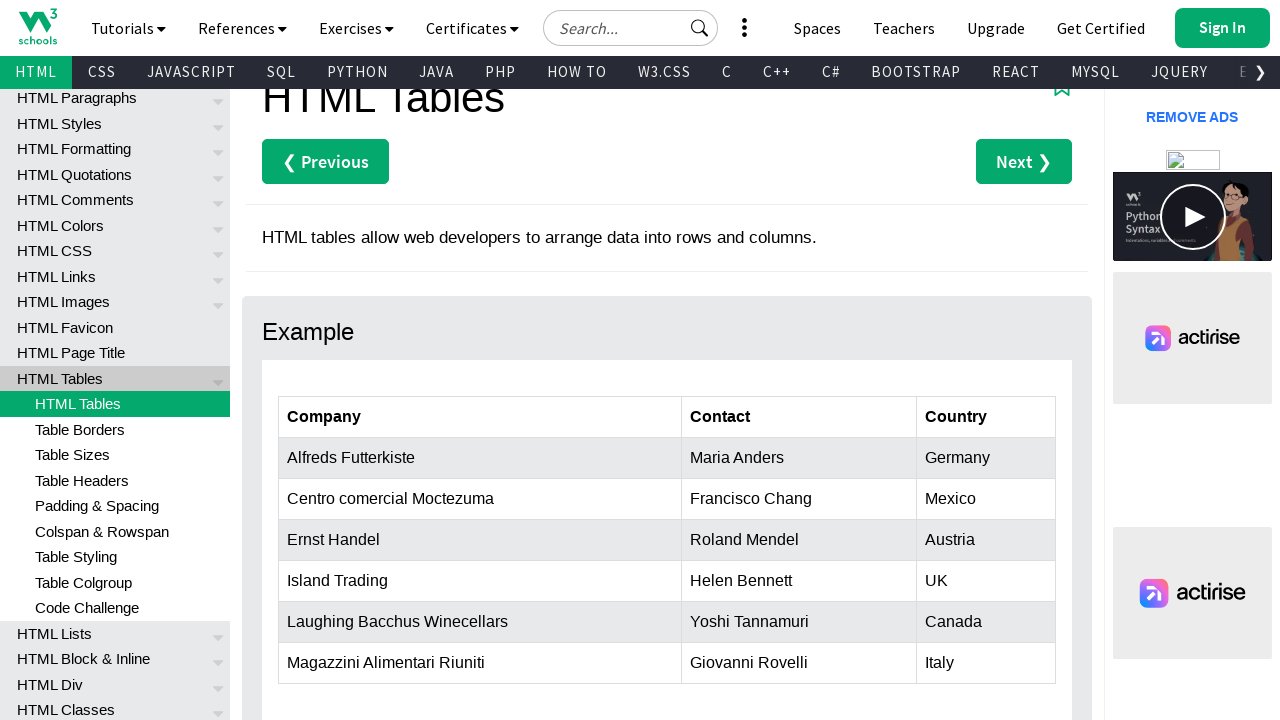